Tests dynamic loading by clicking a start button and waiting for a username input field to become visible, then entering text into it

Starting URL: https://practice.cydeo.com/dynamic_loading/1

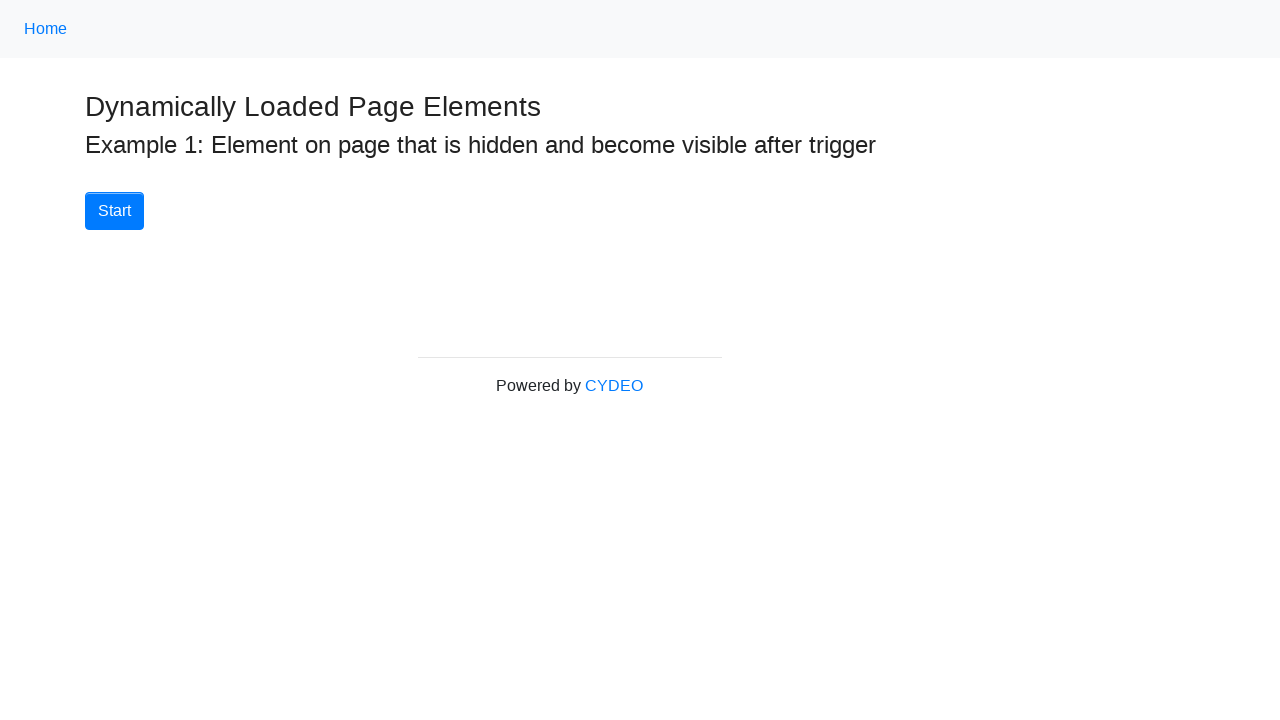

Clicked start button to trigger dynamic loading at (114, 211) on button
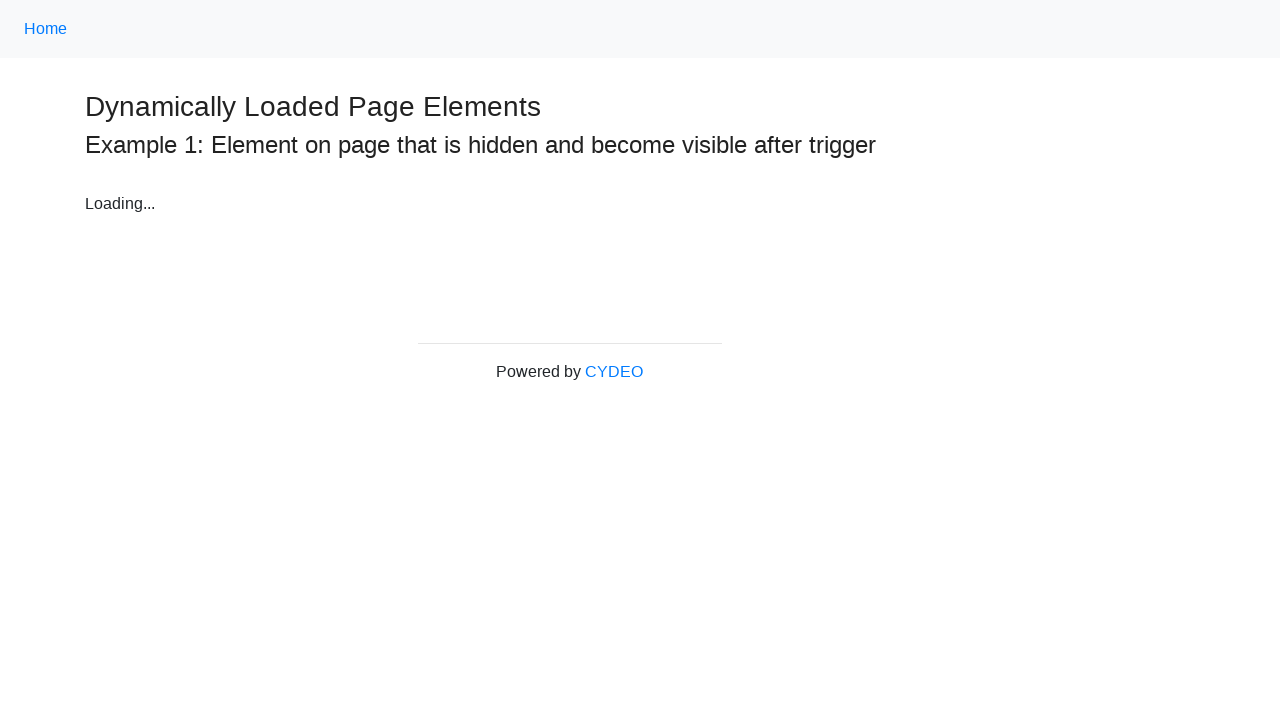

Username input field became visible
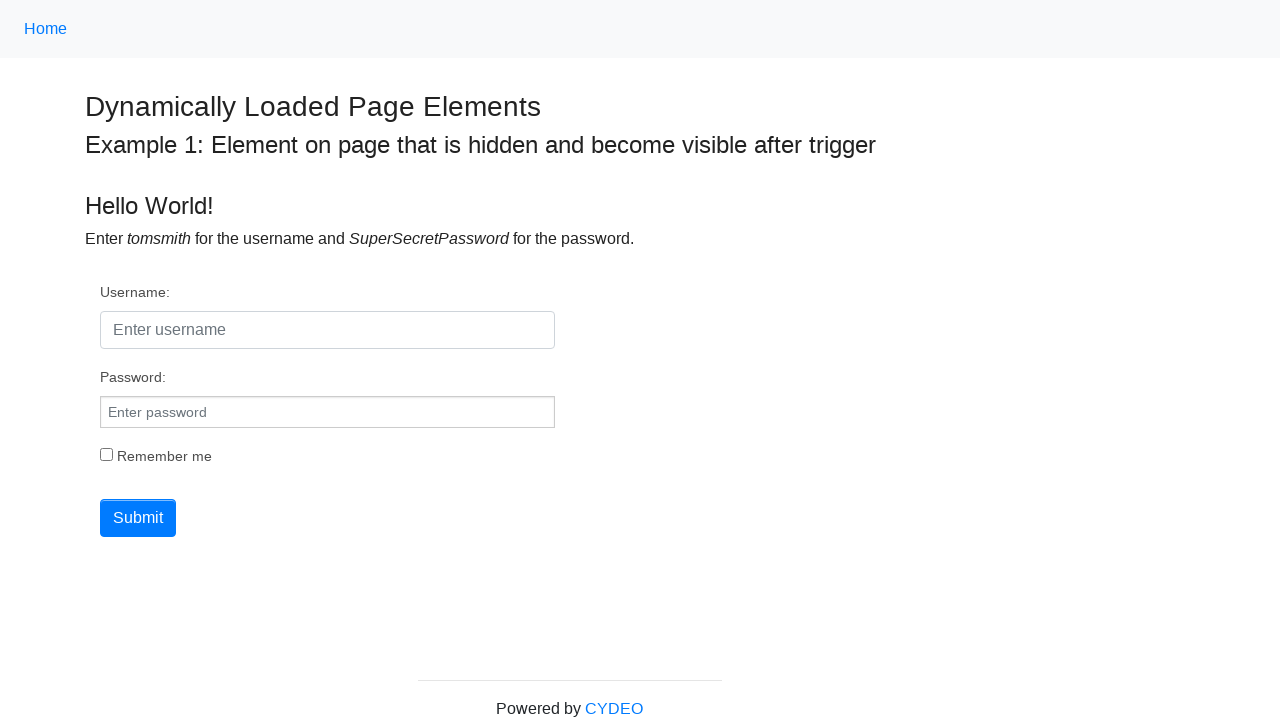

Entered 'MikeSmith' into username field on #username
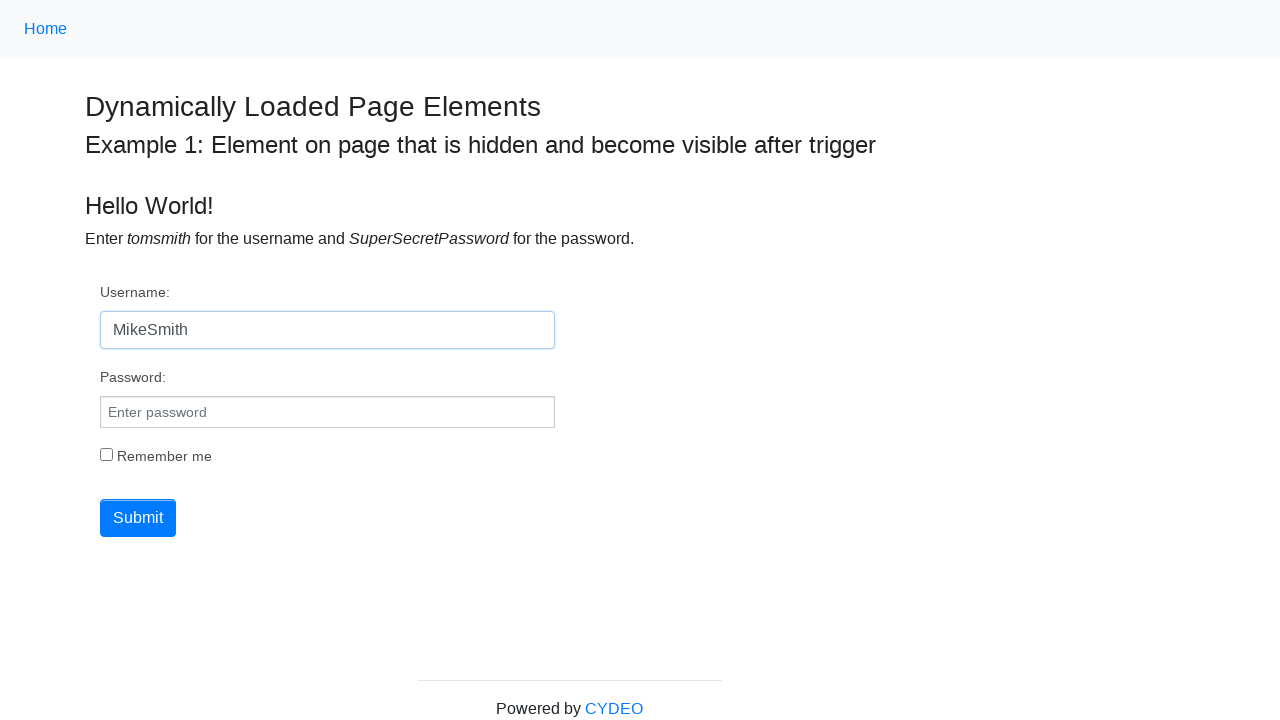

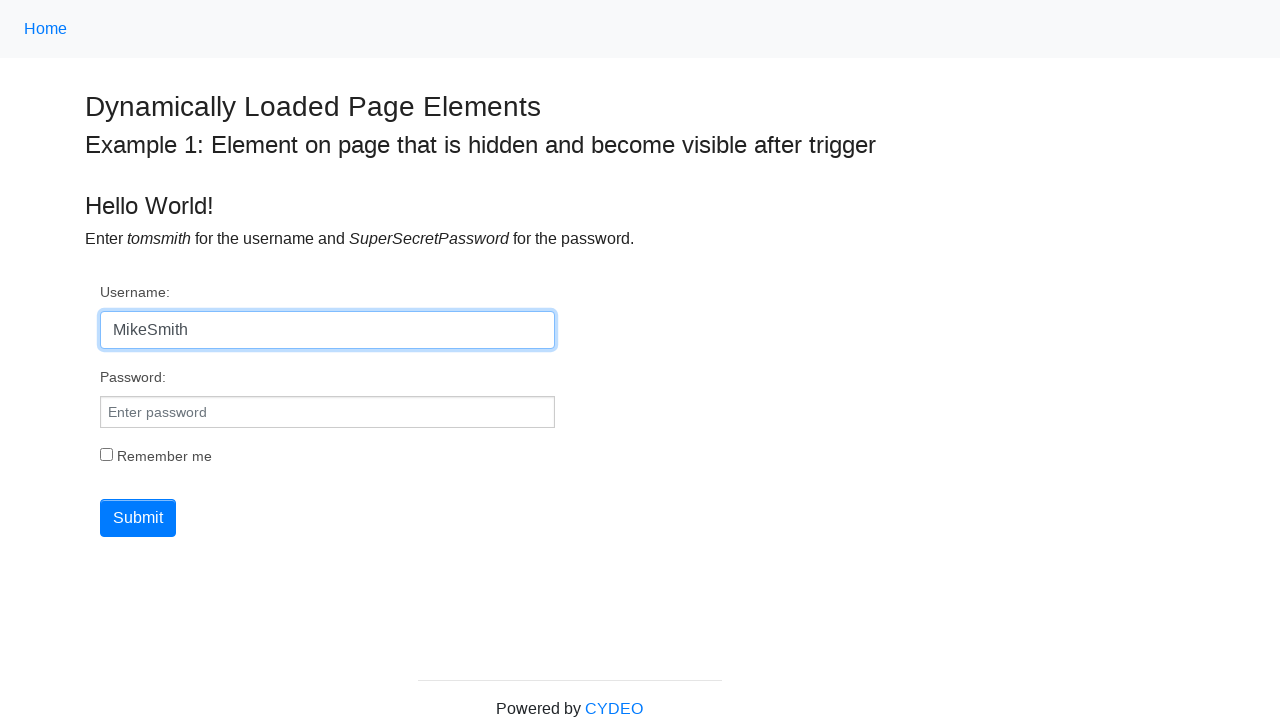